Tests Azure Proxy Integration by navigating to the page and verifying that a visitorId is returned in the pre element content.

Starting URL: https://experiments.martinmakarsky.com/fingerprint-pro-react-azure

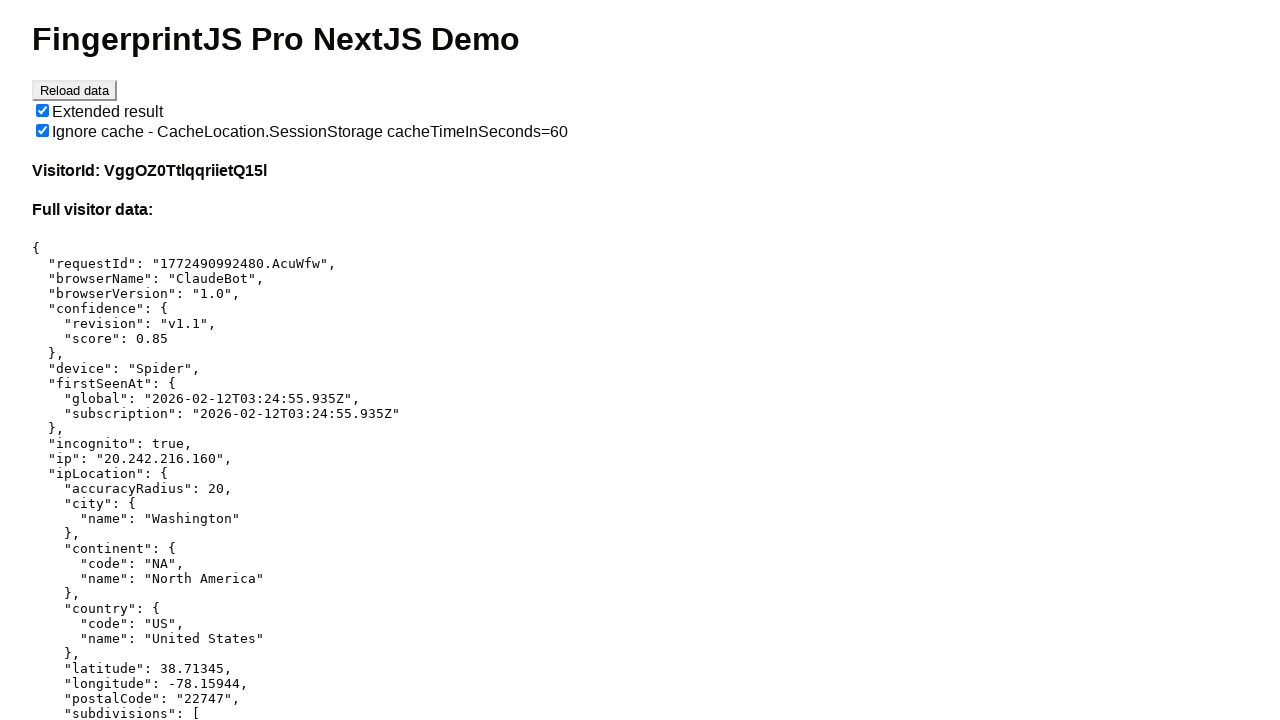

Navigated to Azure Proxy Integration test page
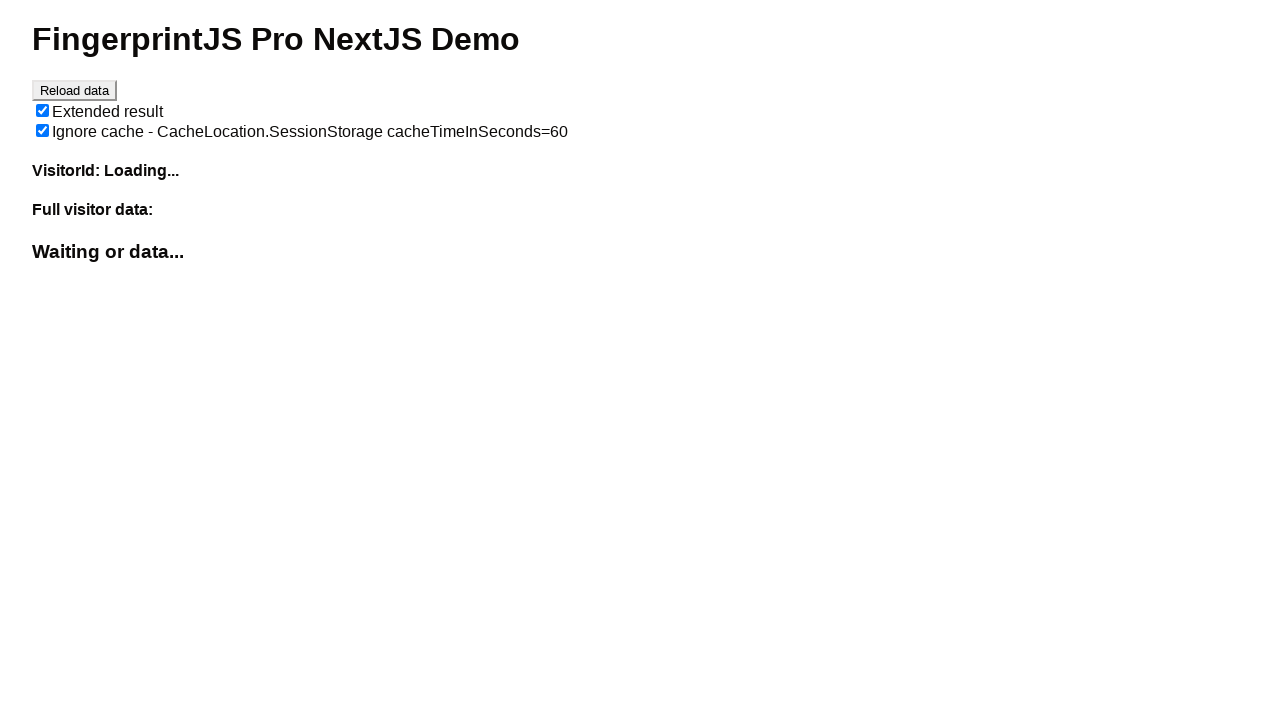

Pre element loaded with visitor data
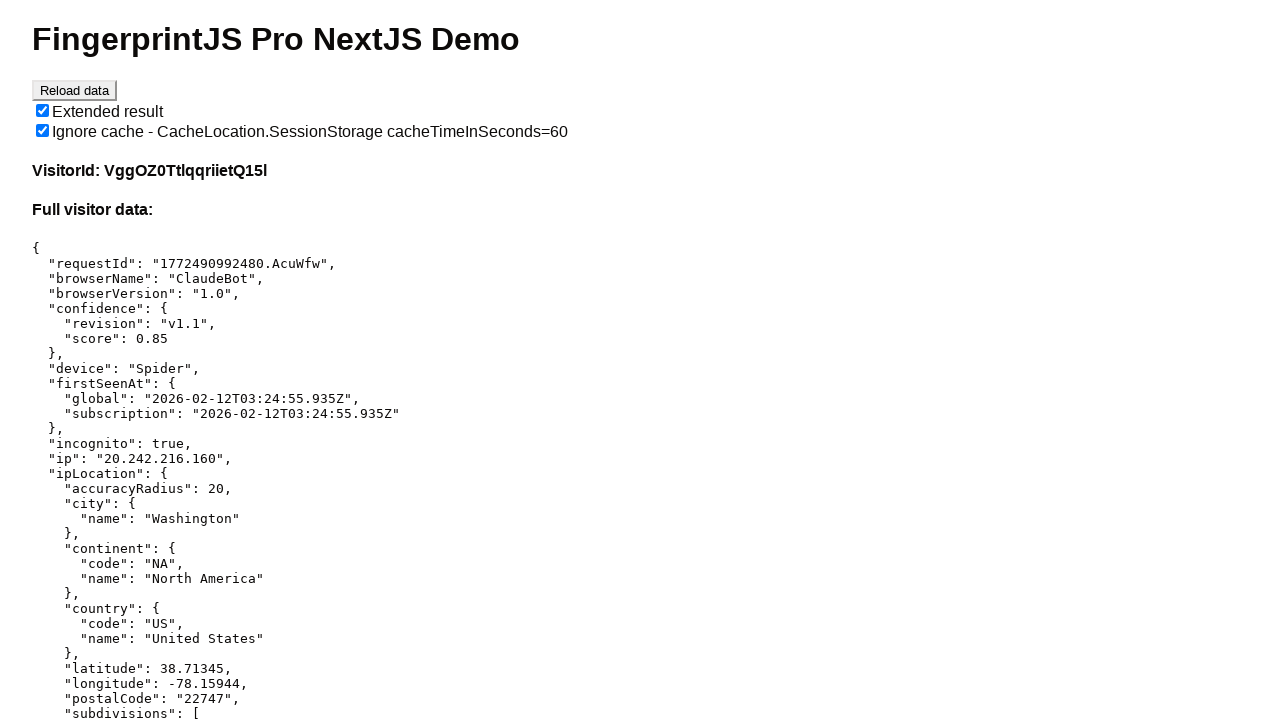

Retrieved text content from pre element
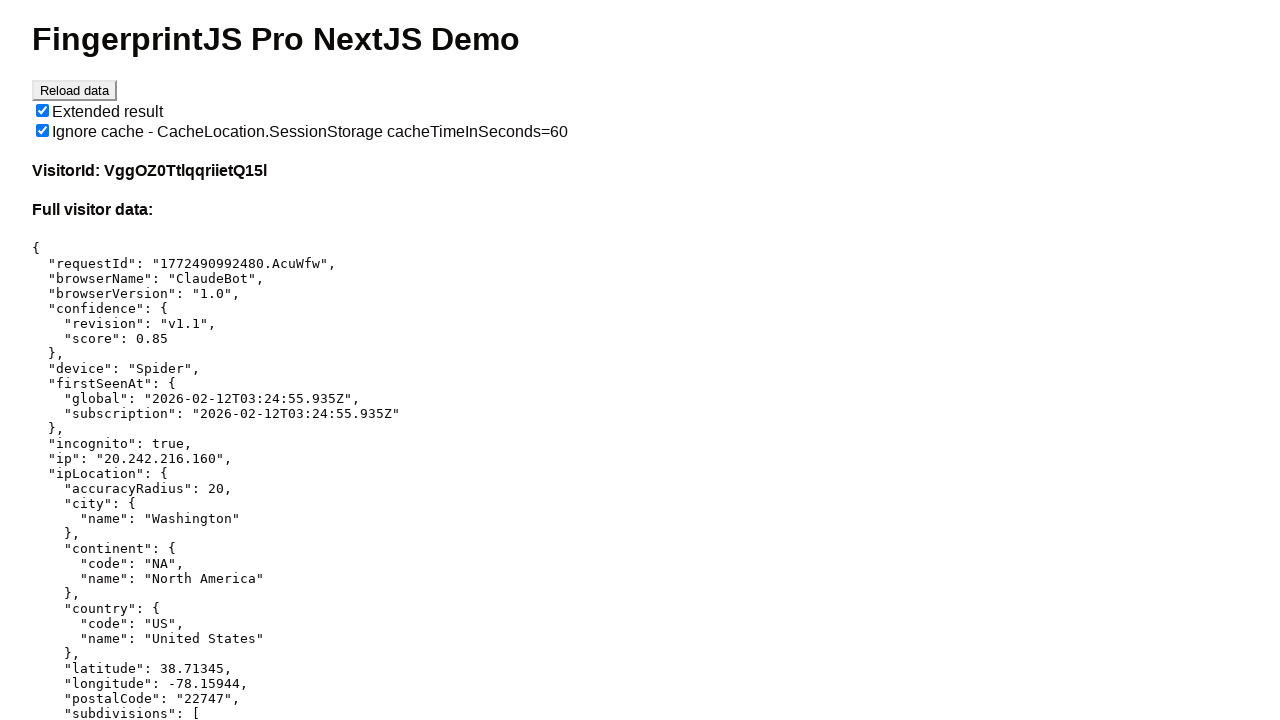

Verified visitorId is present in pre element content
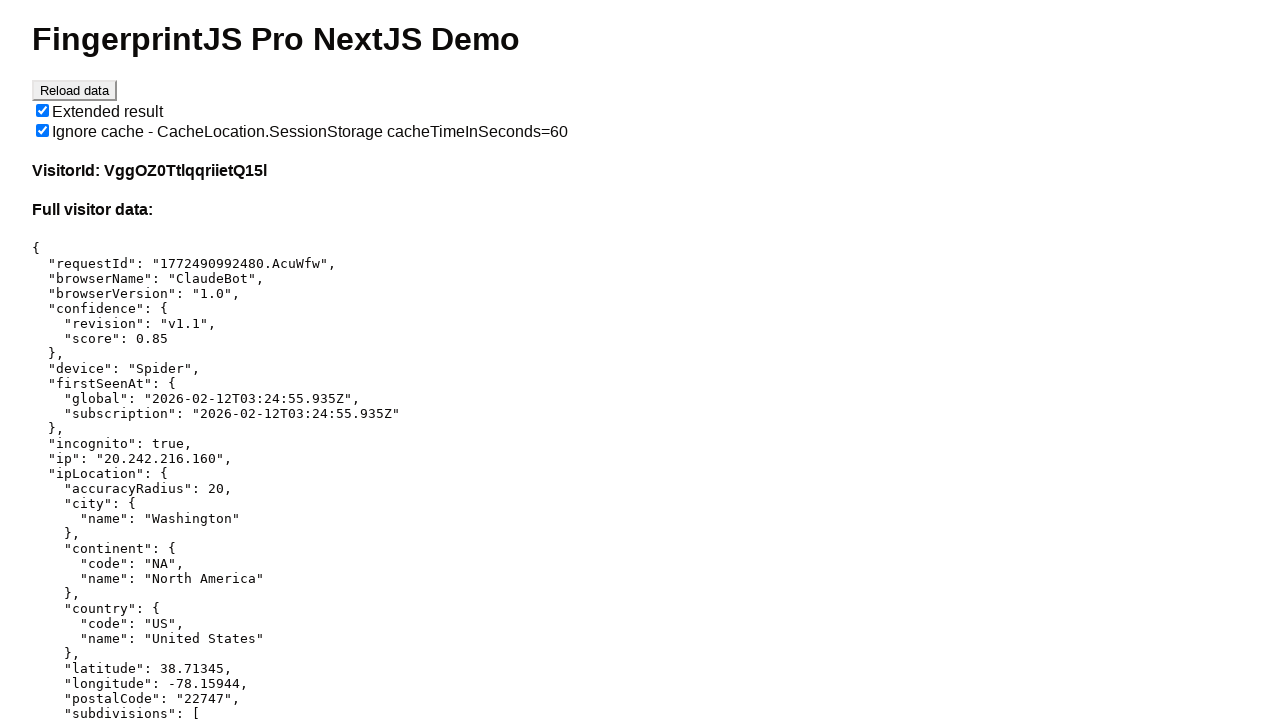

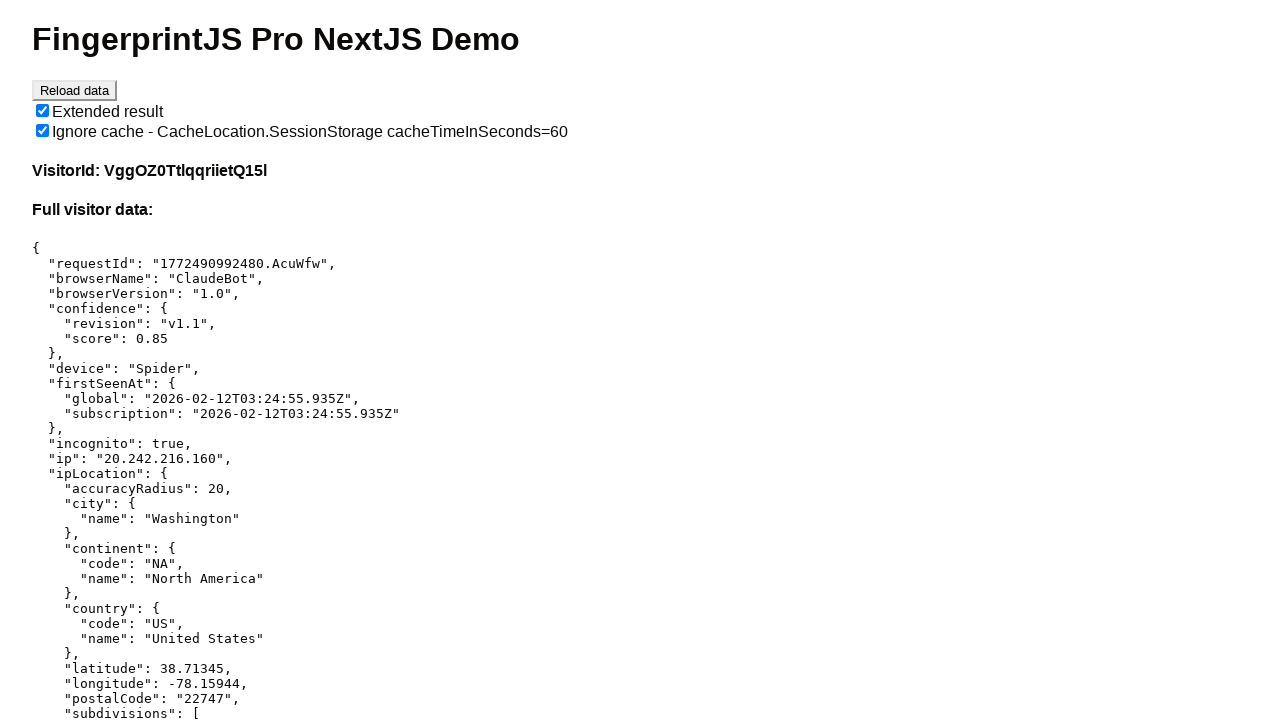